Navigates to the Jenkins homepage and verifies that the page title is "Jenkins"

Starting URL: https://www.jenkins.io/

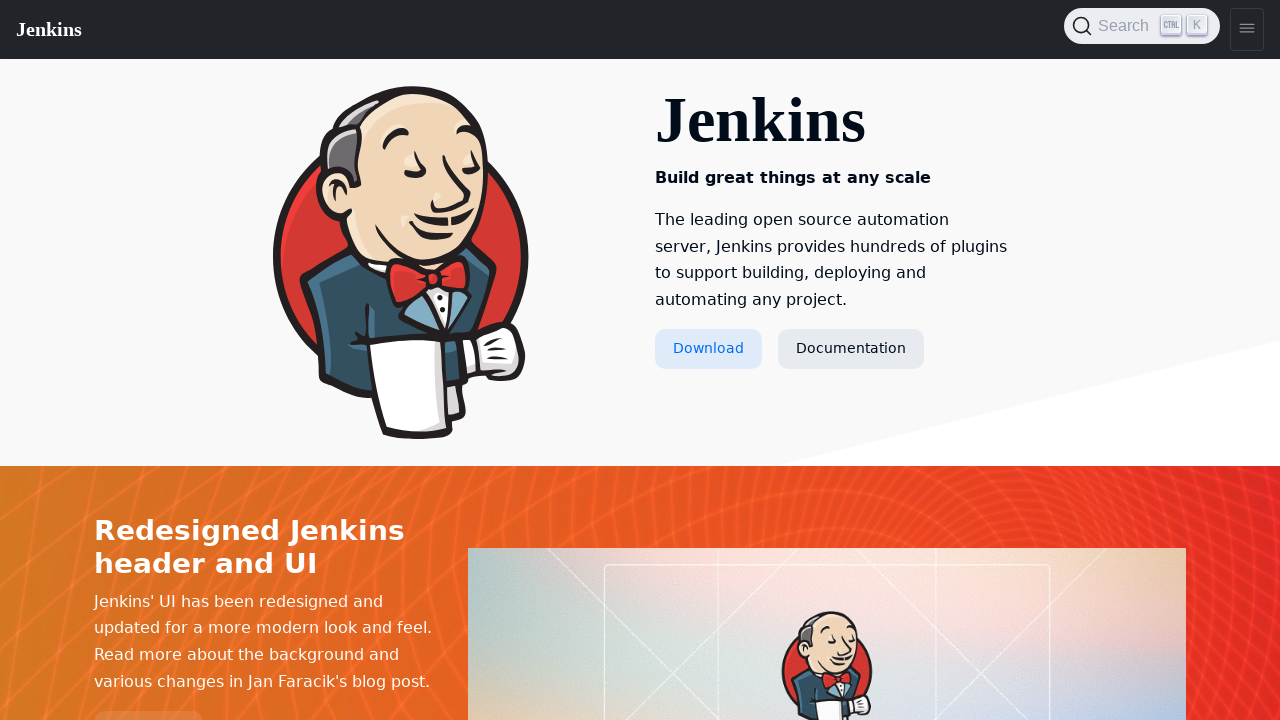

Waited for page to reach domcontentloaded state
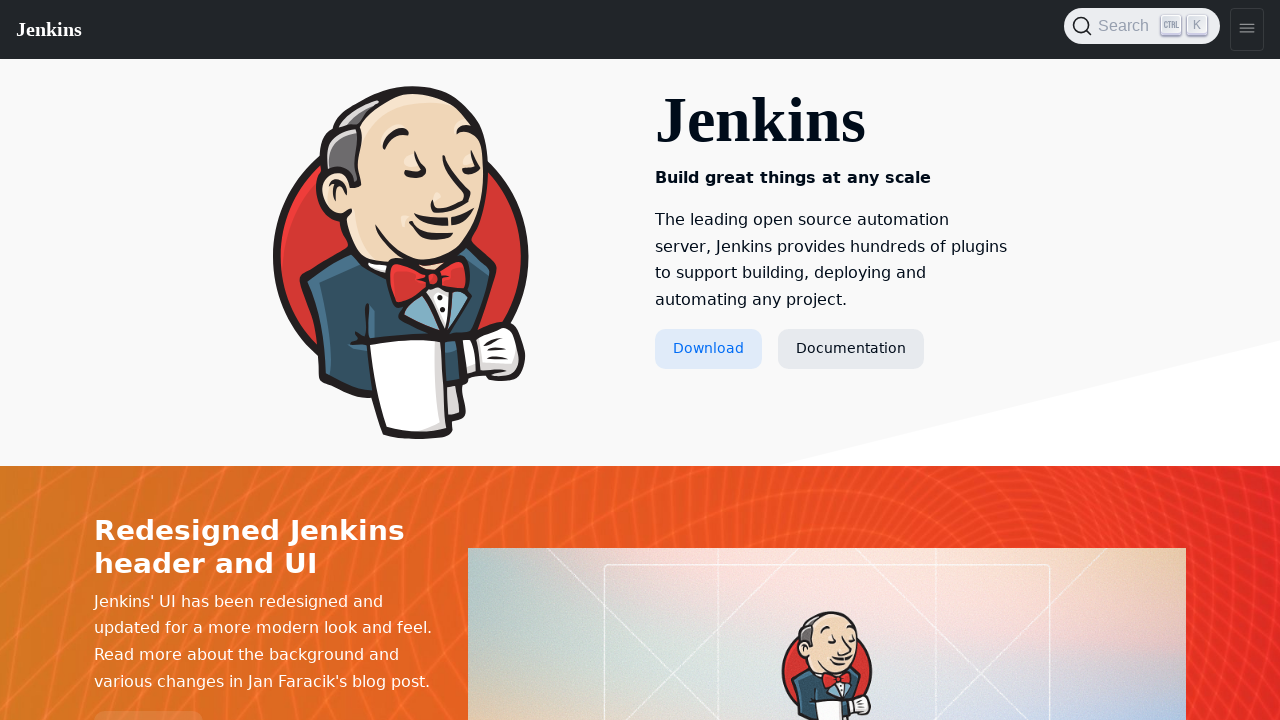

Verified page title is 'Jenkins'
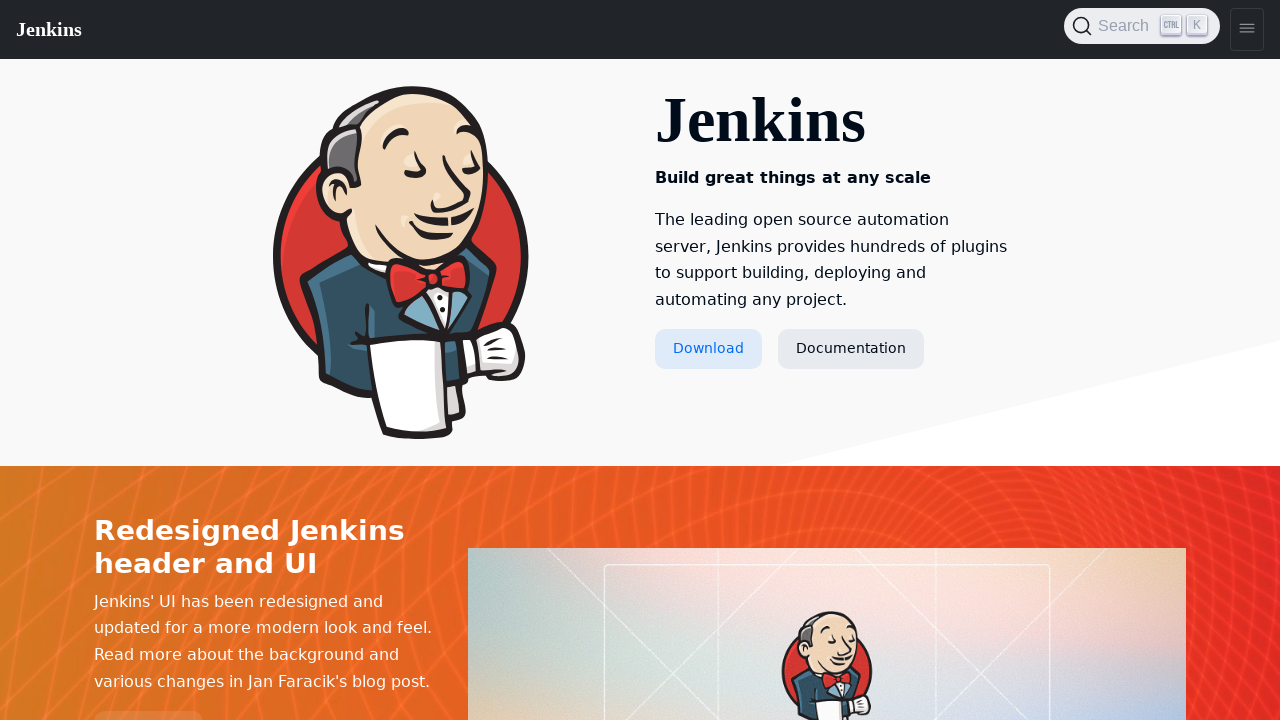

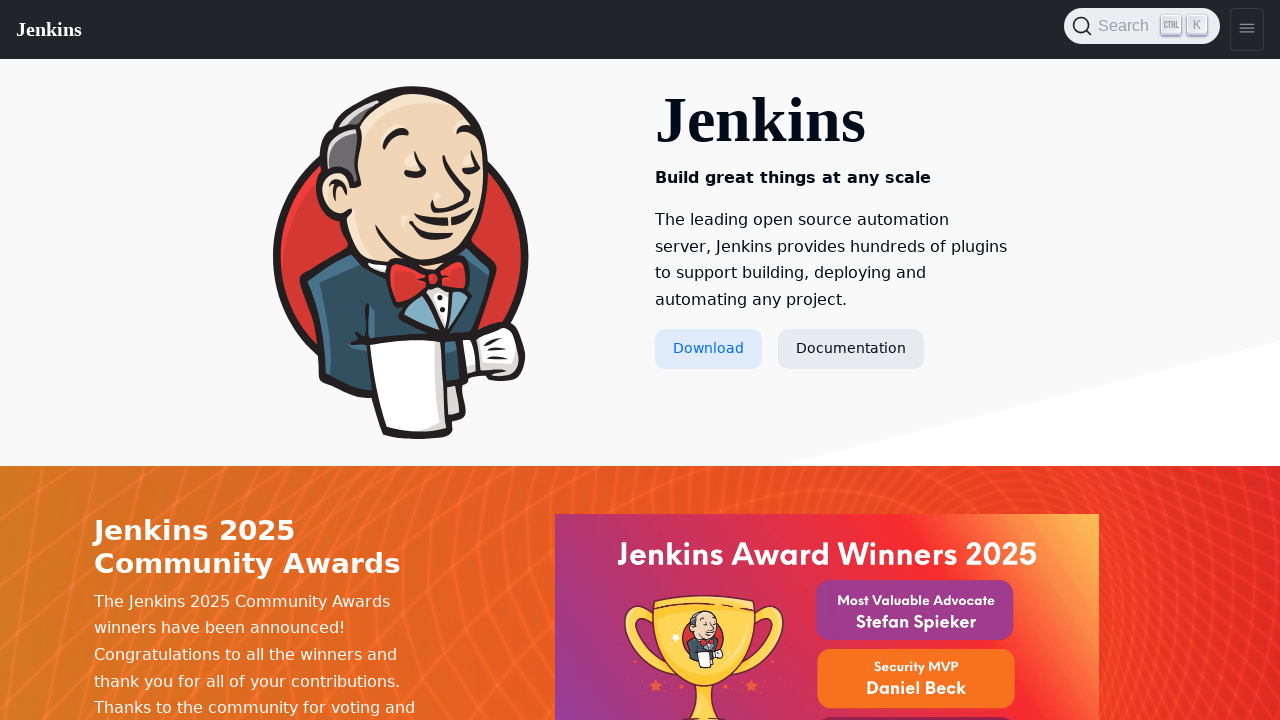